Tests that a todo item is removed when its text is edited to an empty string.

Starting URL: https://demo.playwright.dev/todomvc

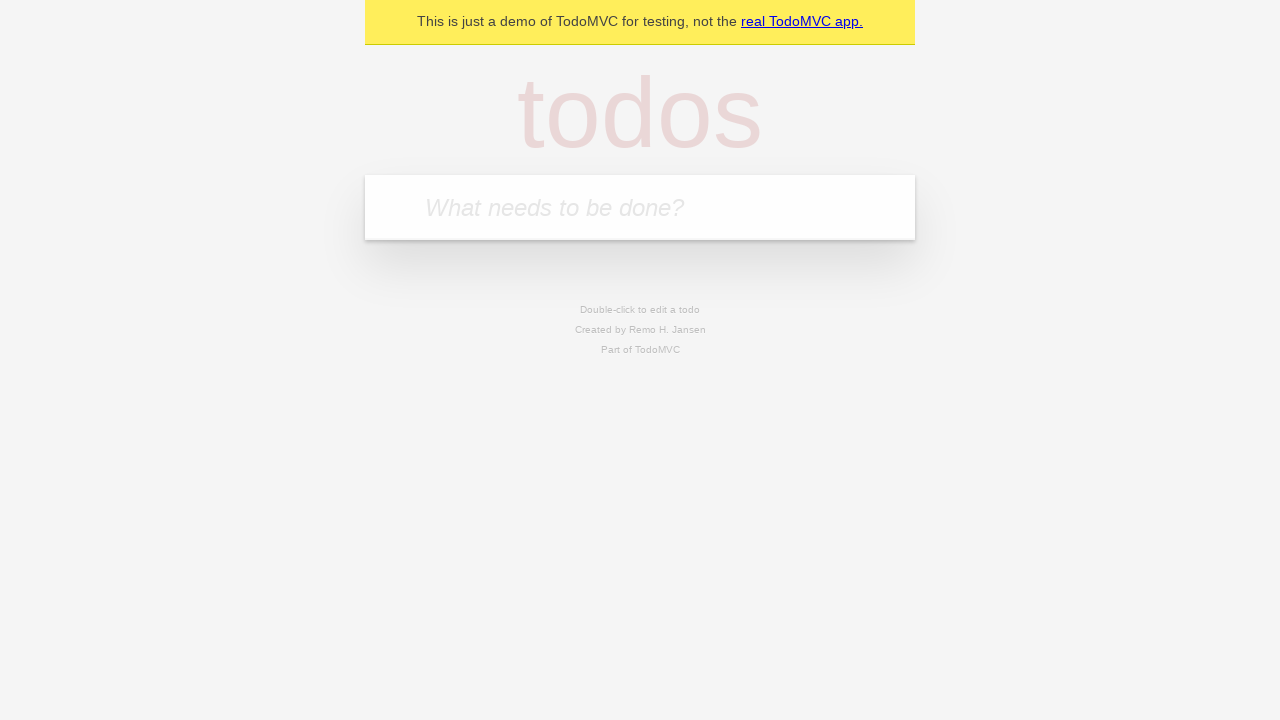

Filled todo input with 'buy some cheese' on internal:attr=[placeholder="What needs to be done?"i]
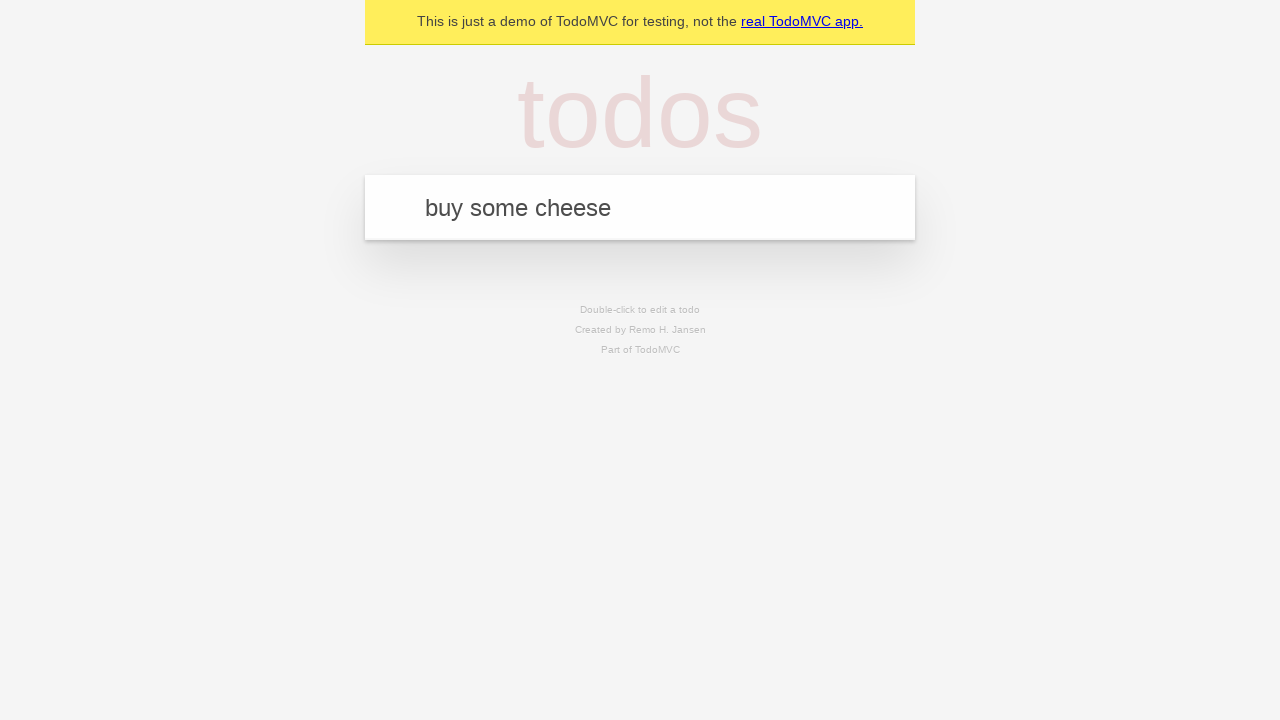

Pressed Enter to add first todo on internal:attr=[placeholder="What needs to be done?"i]
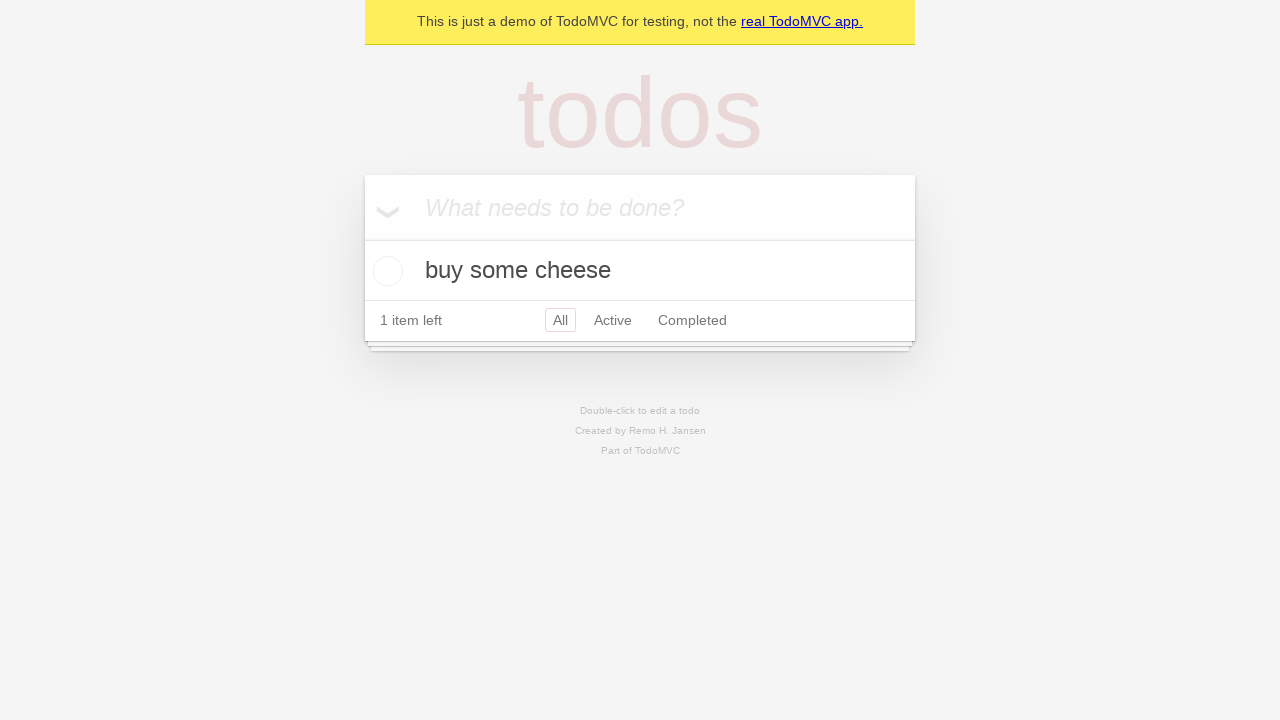

Filled todo input with 'feed the cat' on internal:attr=[placeholder="What needs to be done?"i]
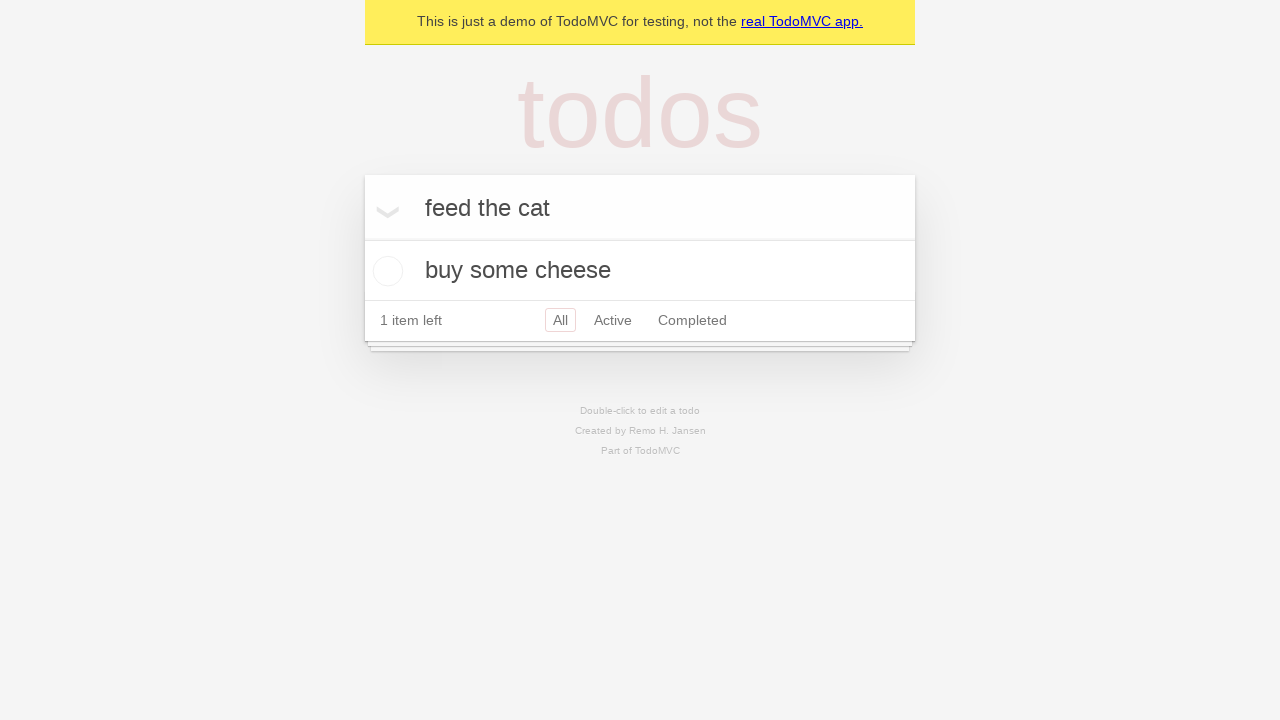

Pressed Enter to add second todo on internal:attr=[placeholder="What needs to be done?"i]
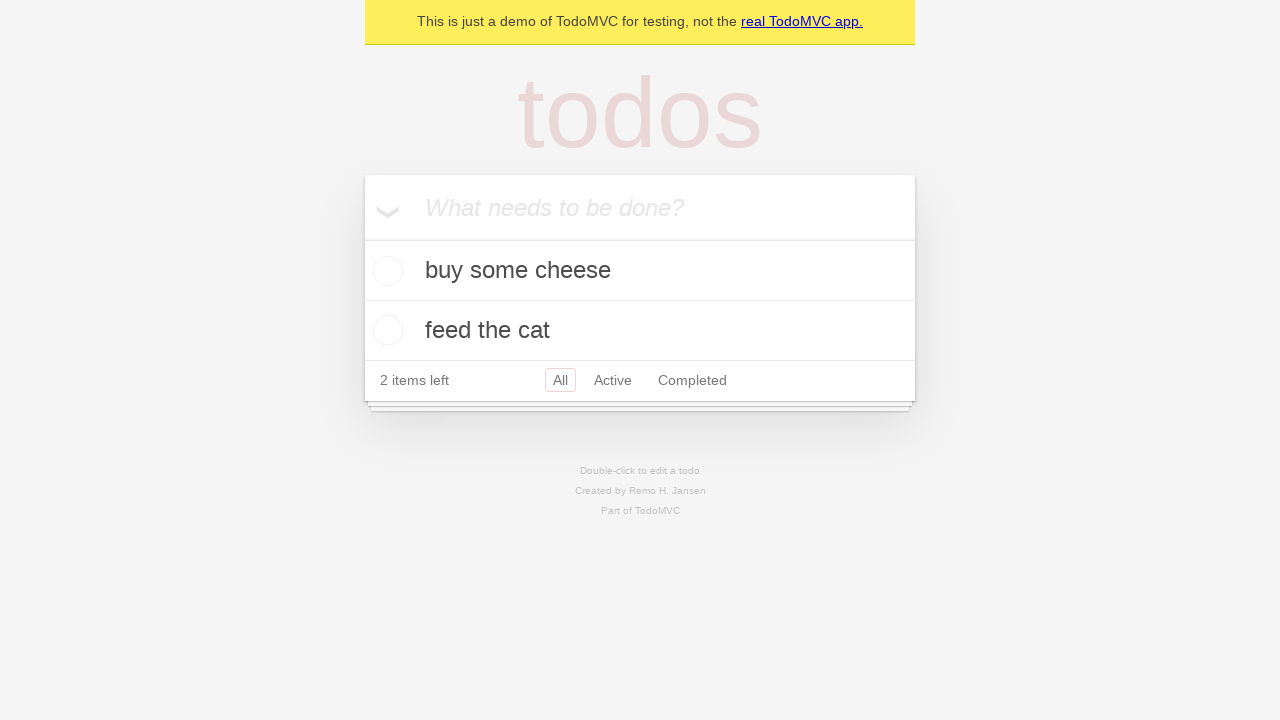

Filled todo input with 'book a doctors appointment' on internal:attr=[placeholder="What needs to be done?"i]
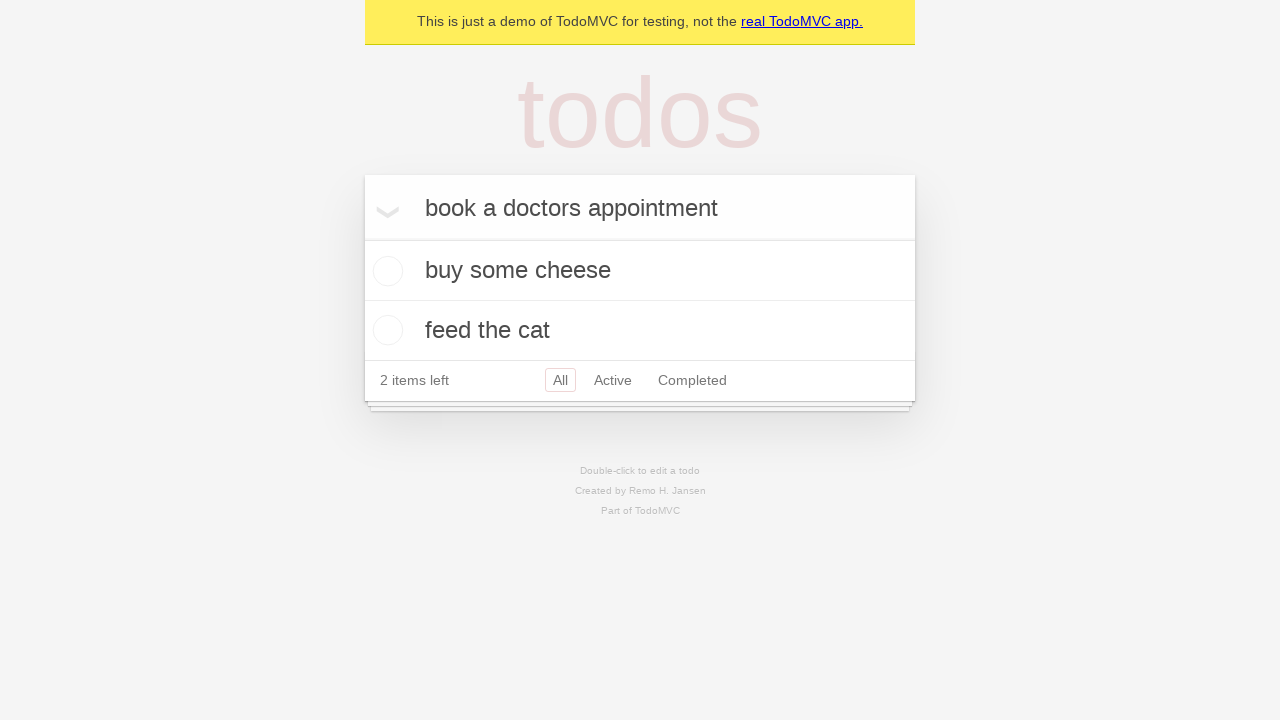

Pressed Enter to add third todo on internal:attr=[placeholder="What needs to be done?"i]
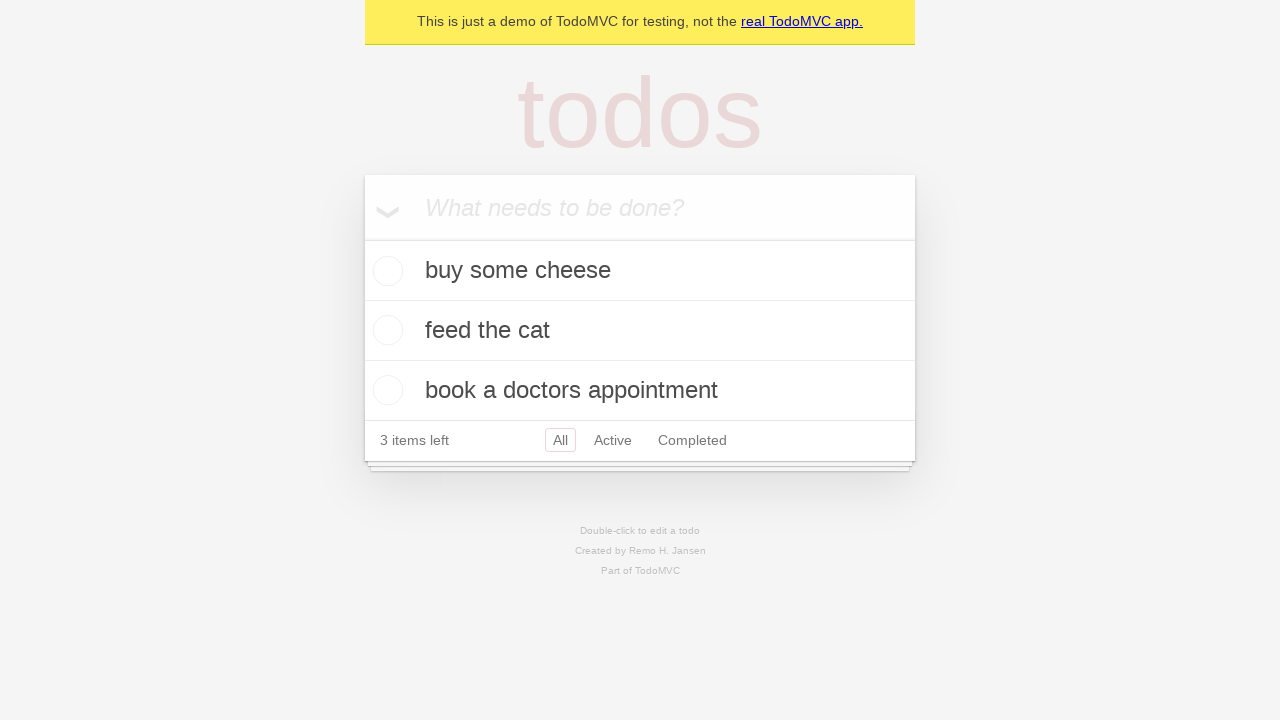

Double-clicked second todo item to enter edit mode at (640, 331) on internal:testid=[data-testid="todo-item"s] >> nth=1
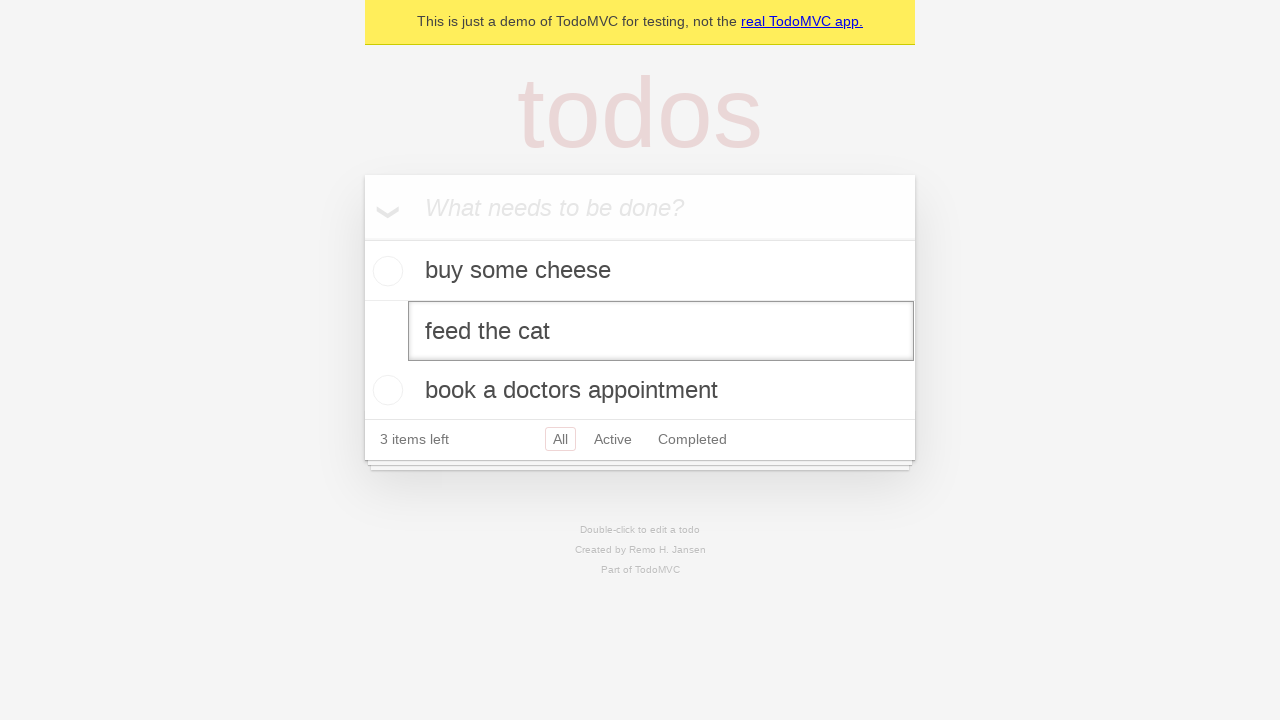

Cleared the todo text by filling with empty string on internal:testid=[data-testid="todo-item"s] >> nth=1 >> internal:role=textbox[nam
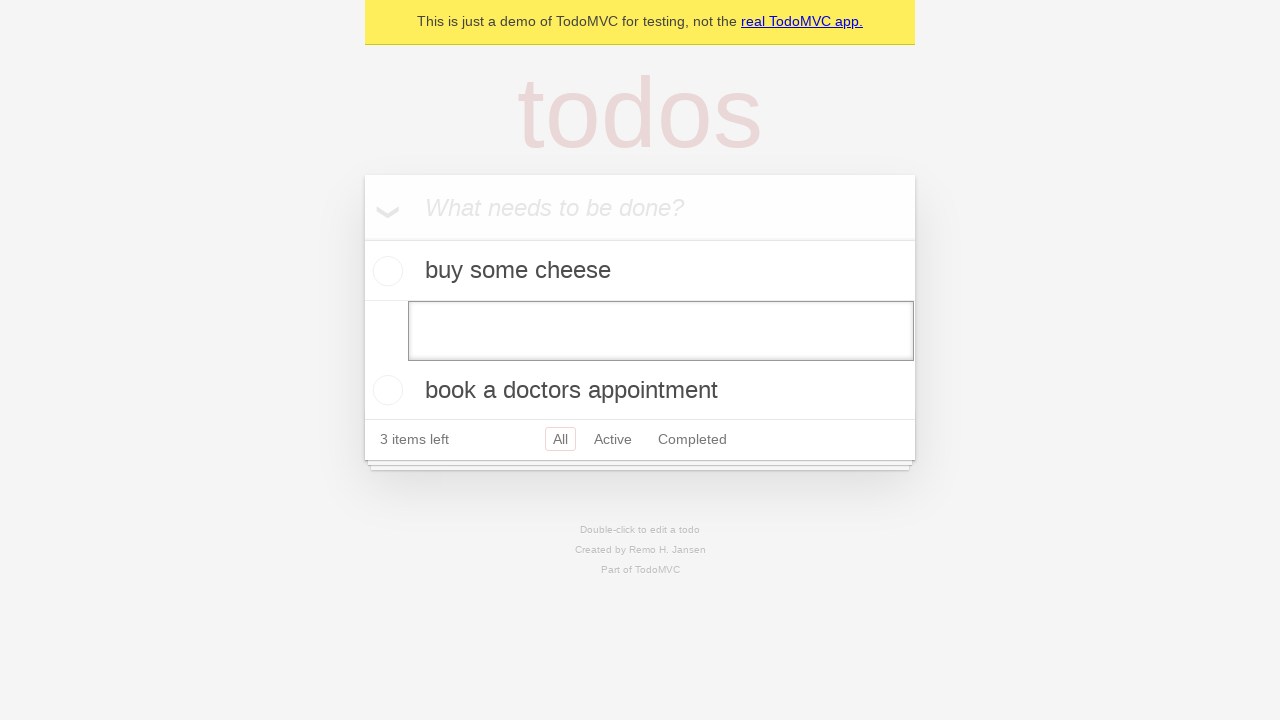

Pressed Enter to confirm deletion of empty todo item on internal:testid=[data-testid="todo-item"s] >> nth=1 >> internal:role=textbox[nam
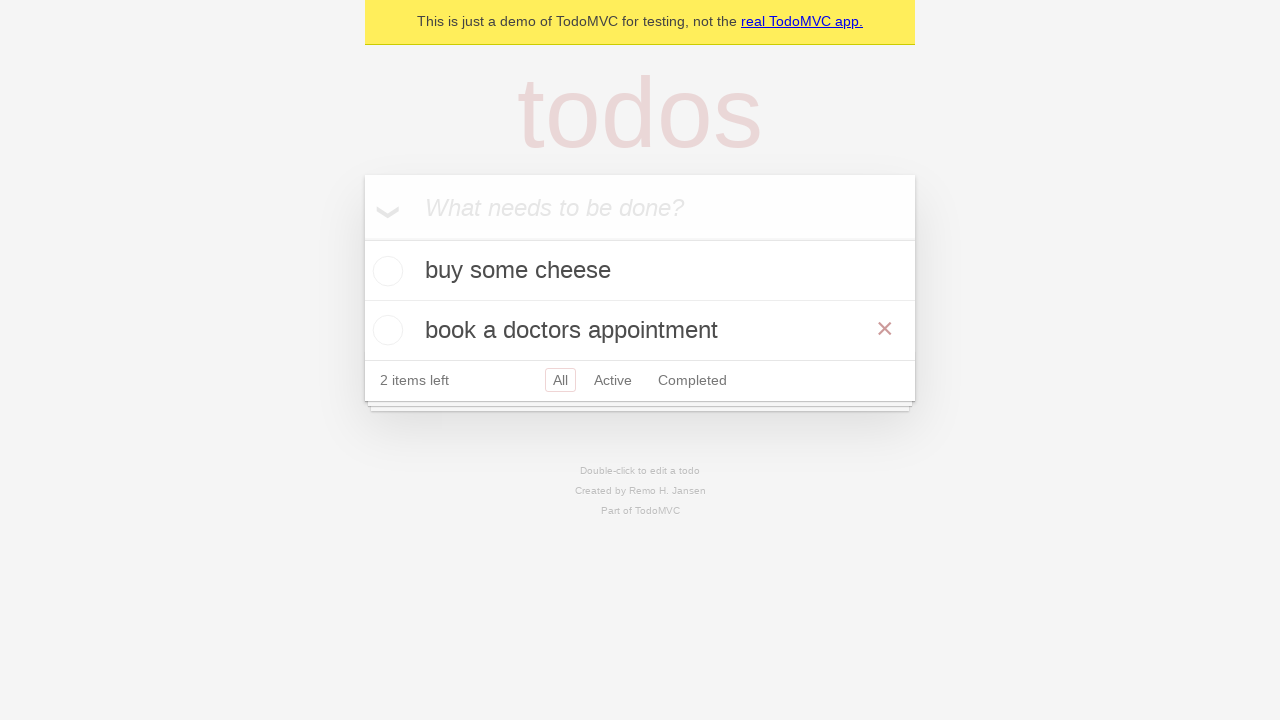

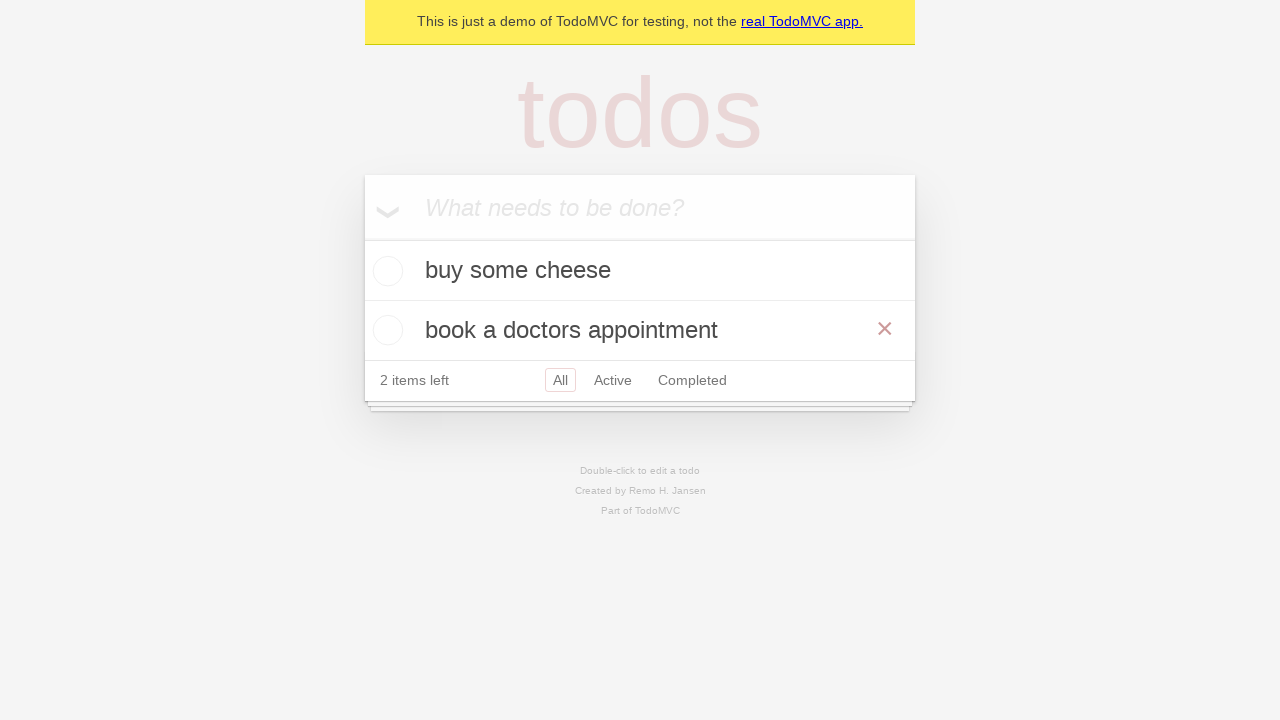